Navigates to a Selenium course content page, maximizes the window, and performs a right-click context menu action on the page.

Starting URL: http://greenstech.in/selenium-course-content.html

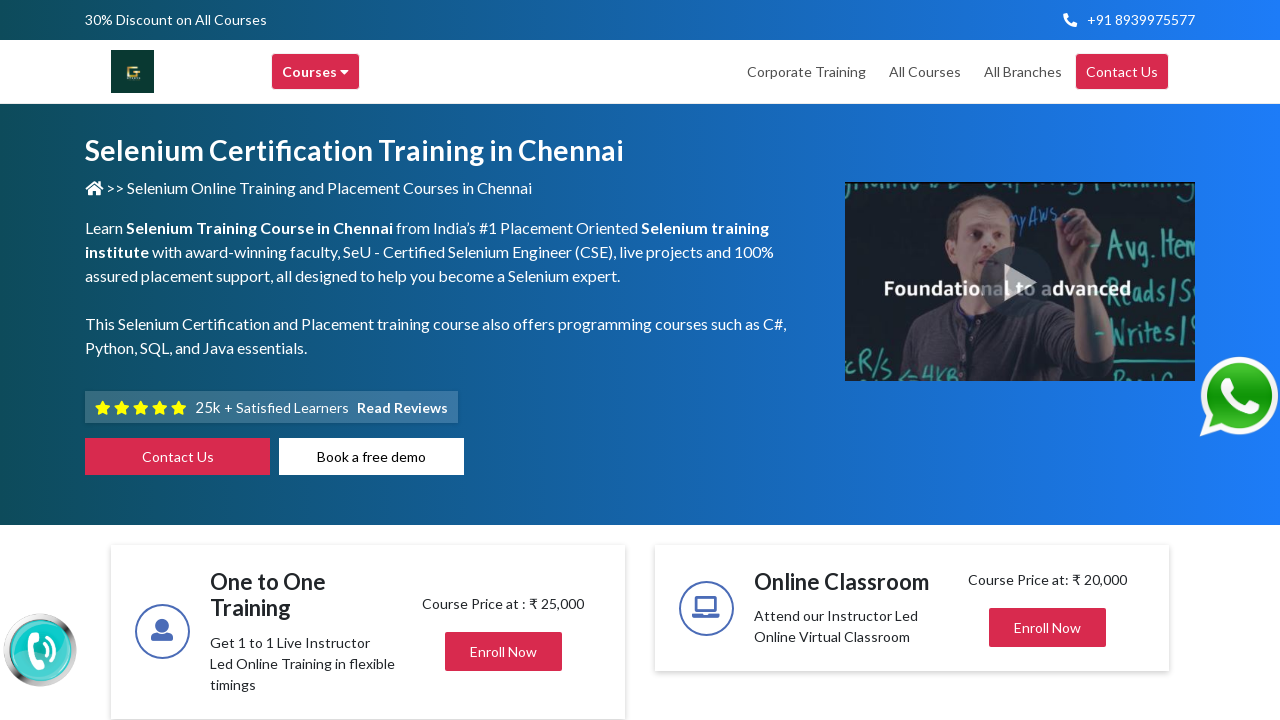

Navigated to Selenium course content page
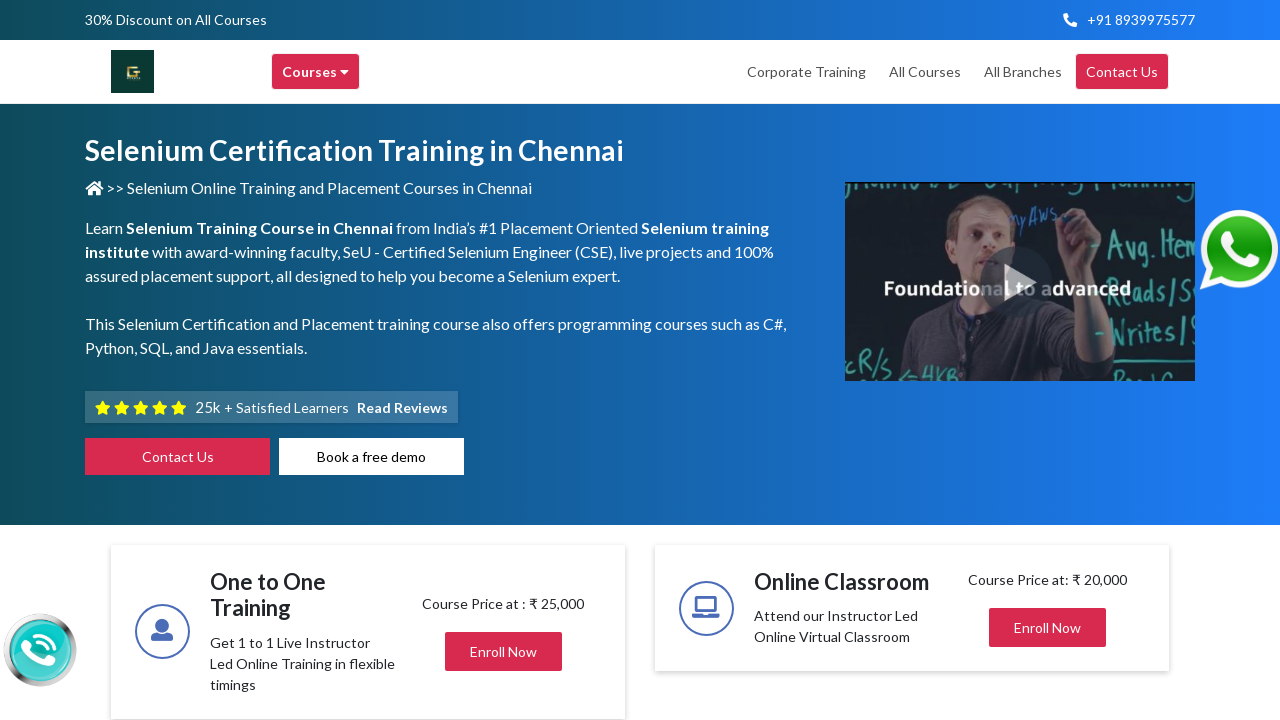

Maximized browser window to 1920x1080
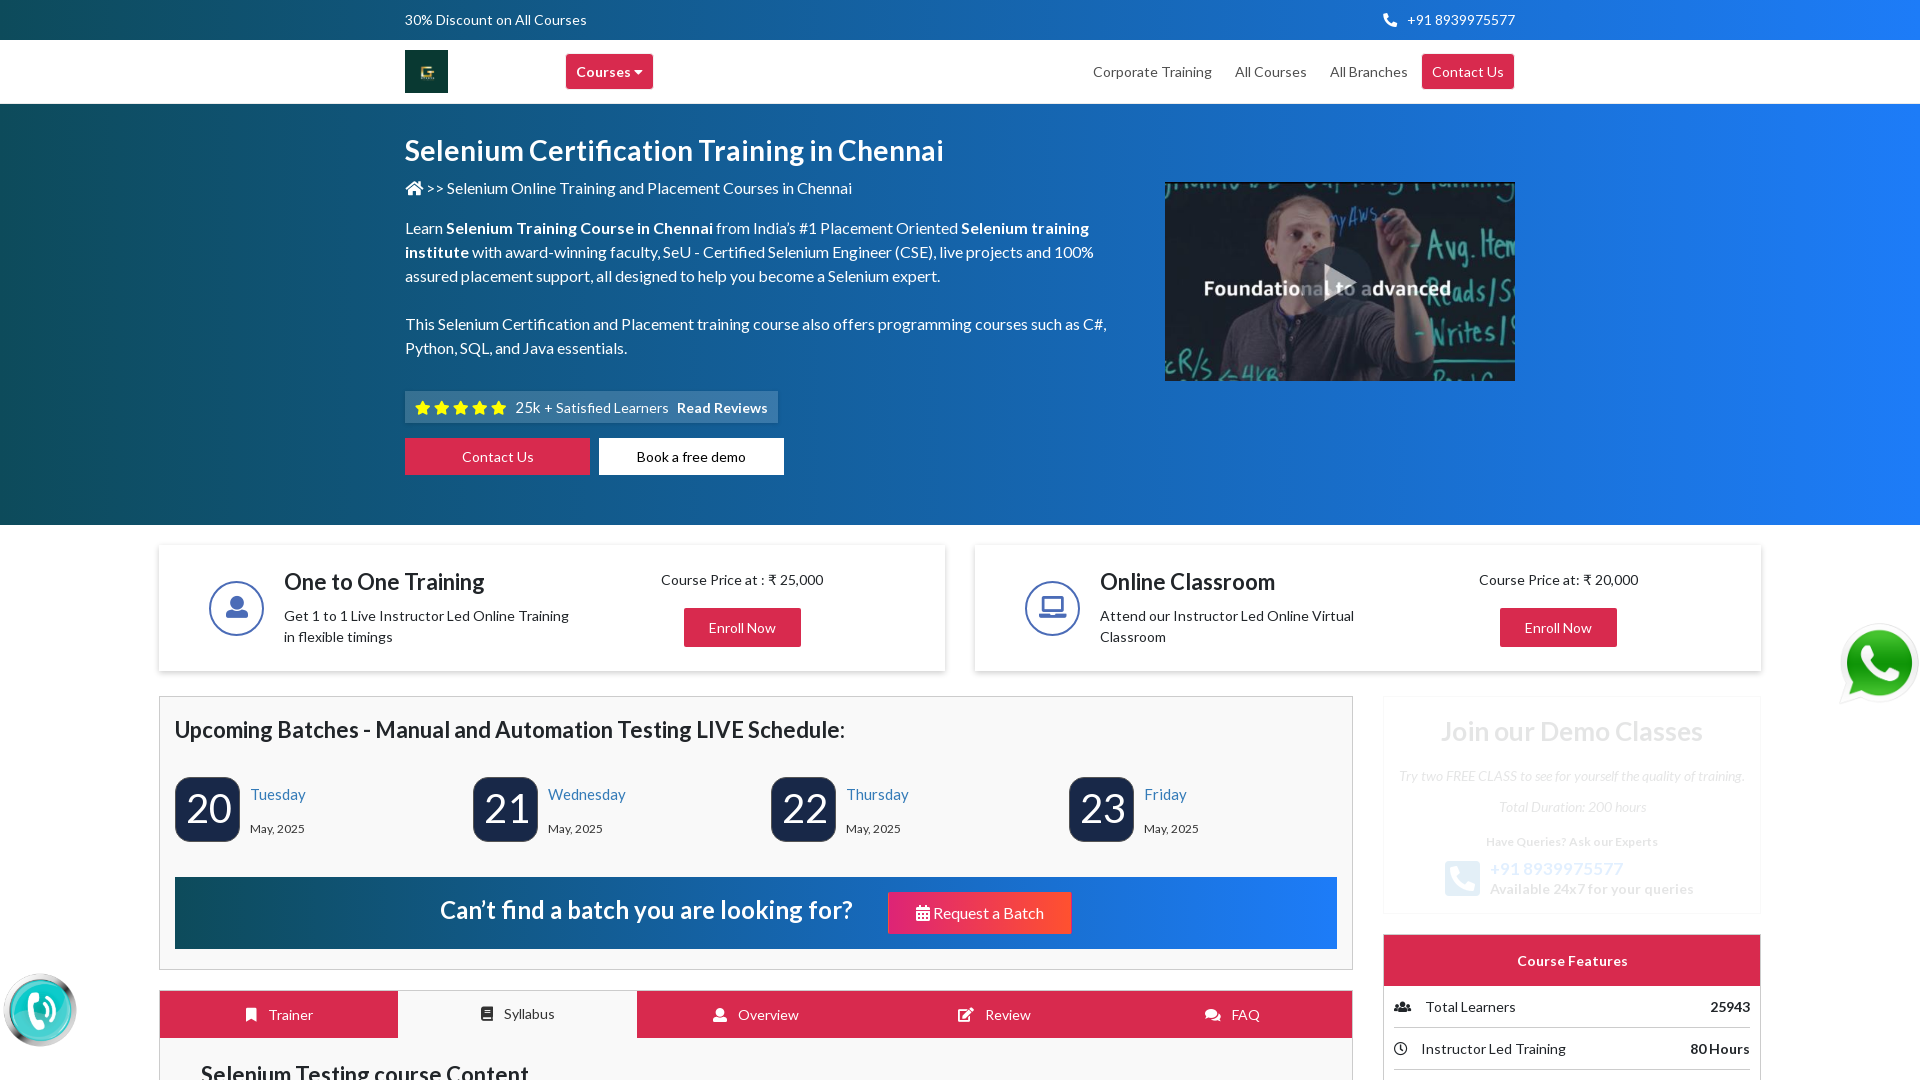

Performed right-click context menu action on page body at (960, 540) on body
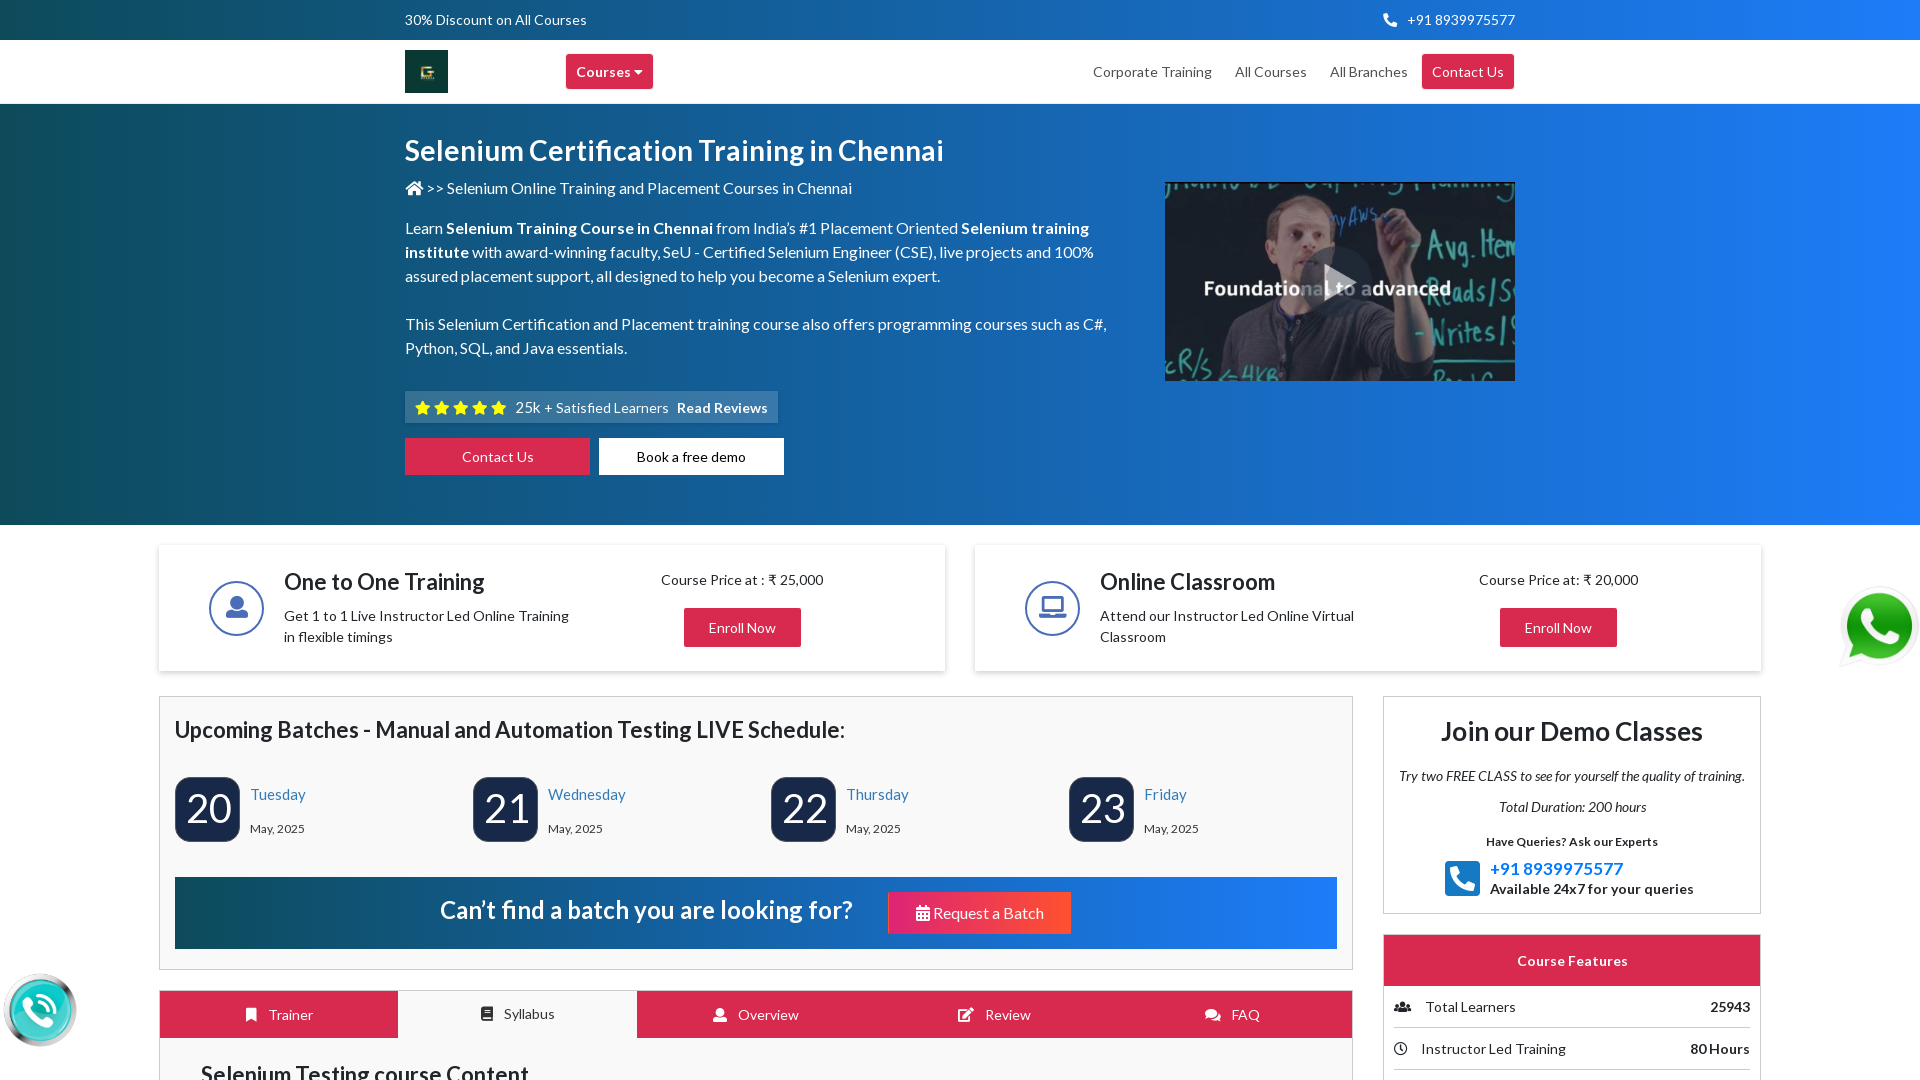

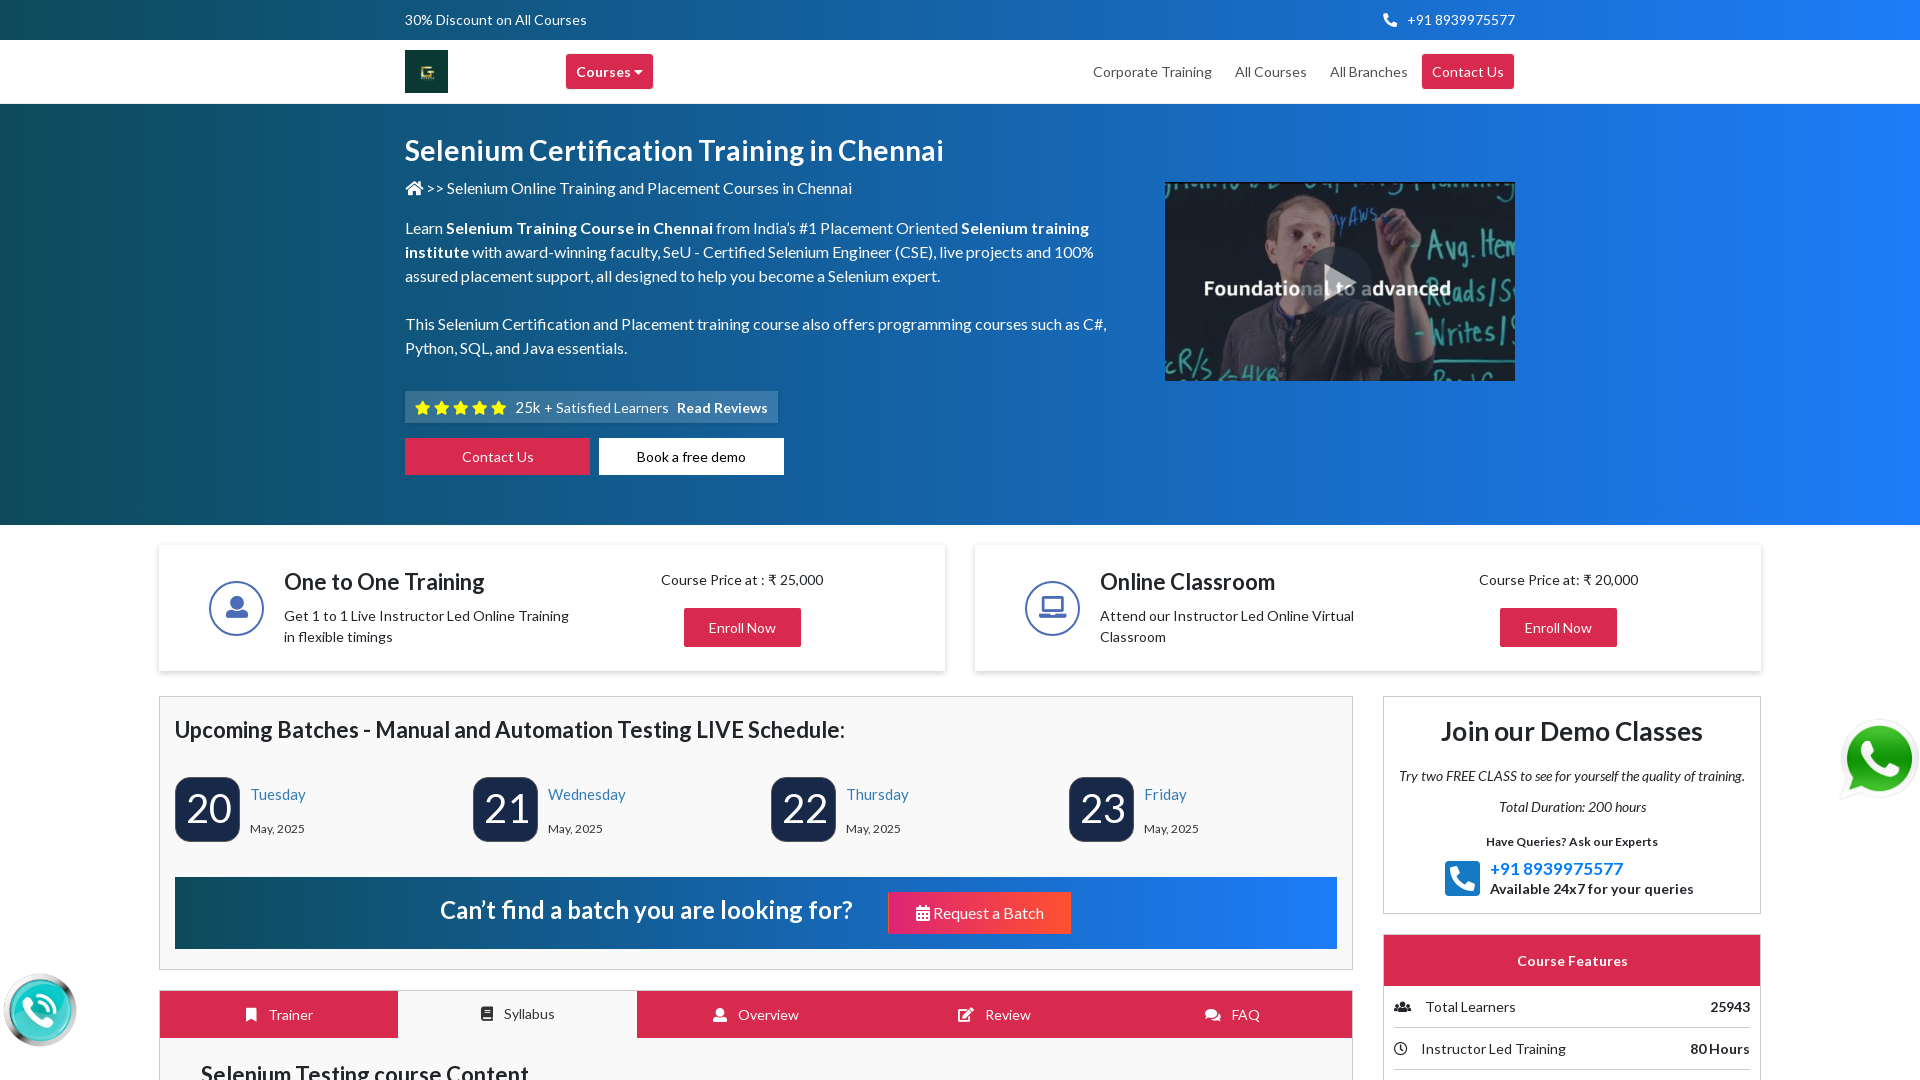